Tests JavaScript confirm dialog handling by navigating to W3Schools tryit page, switching to the iframe, clicking a button that triggers a confirm dialog, and dismissing the dialog

Starting URL: https://www.w3schools.com/jsref/tryit.asp?filename=tryjsref_confirm

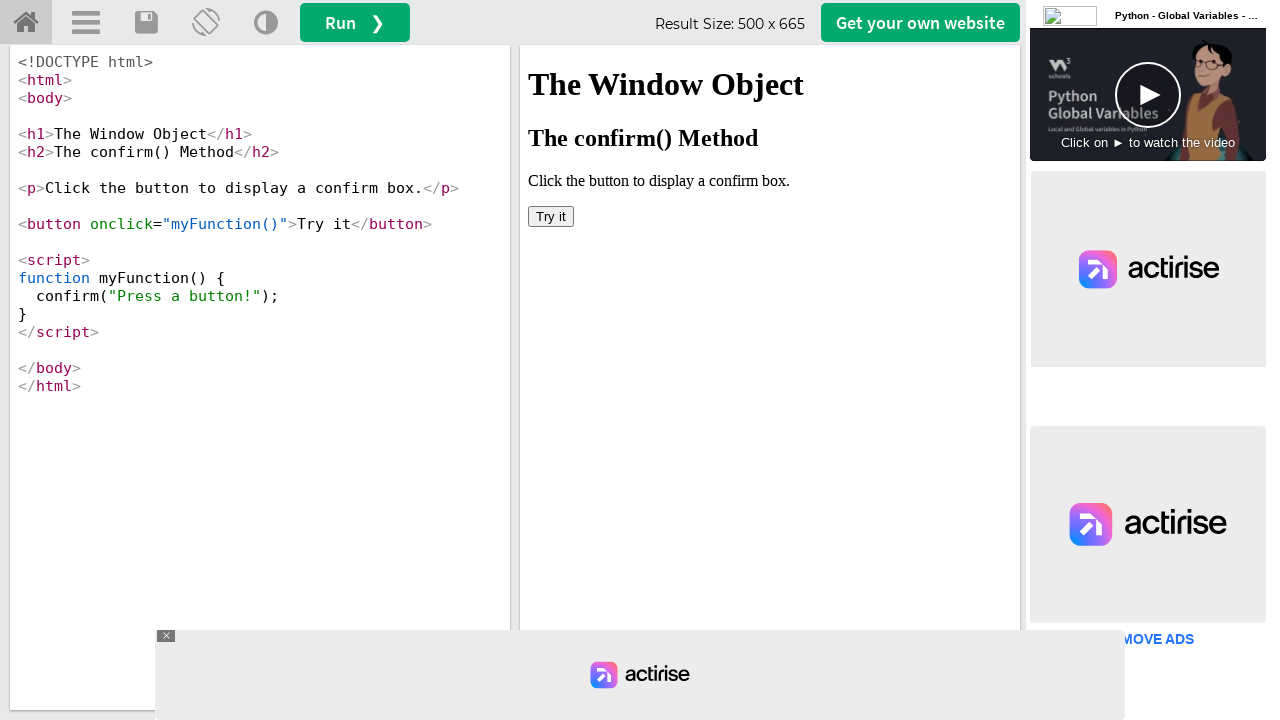

Found and waited for iframe#iframeResult to be present
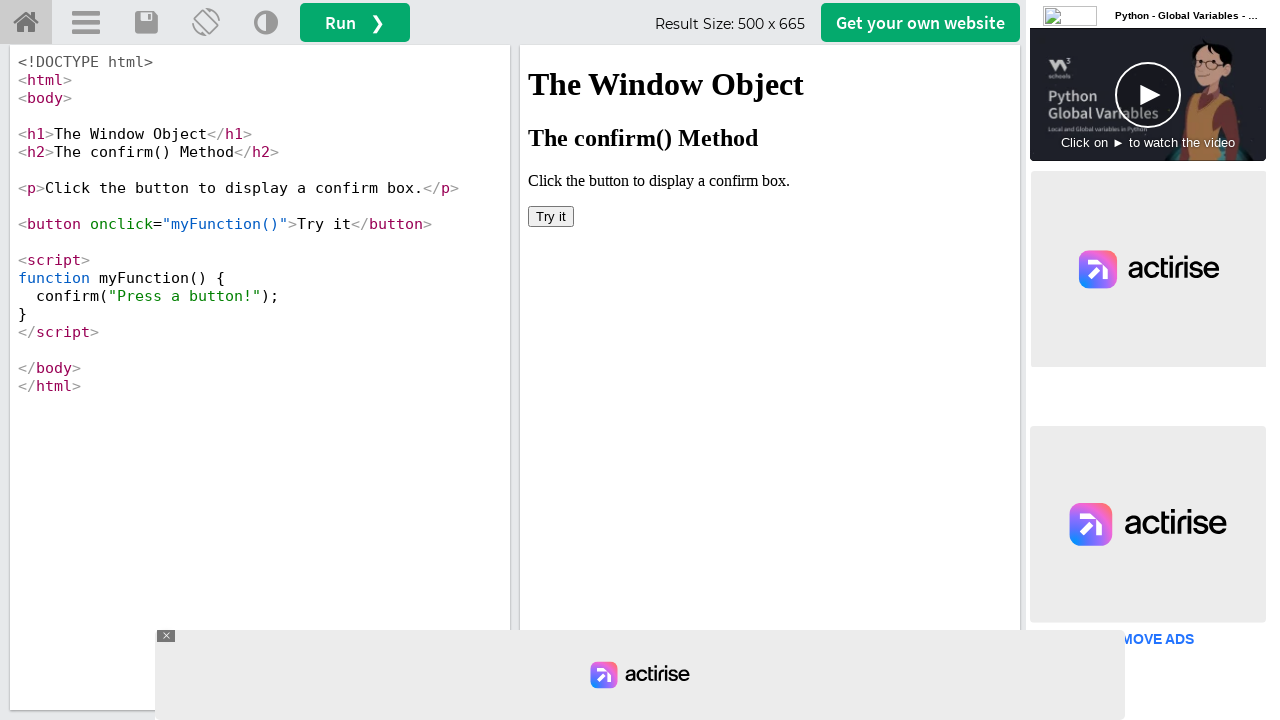

Obtained content frame from iframe element
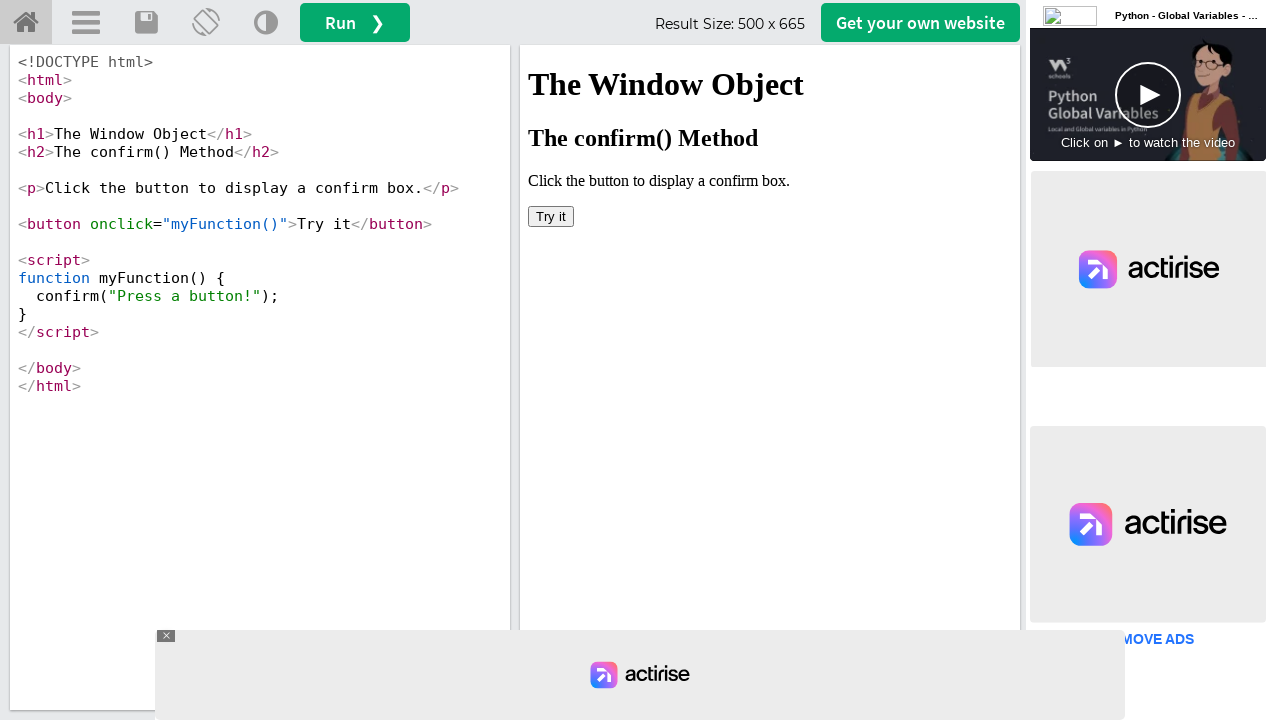

Set up dialog handler to dismiss confirm dialogs
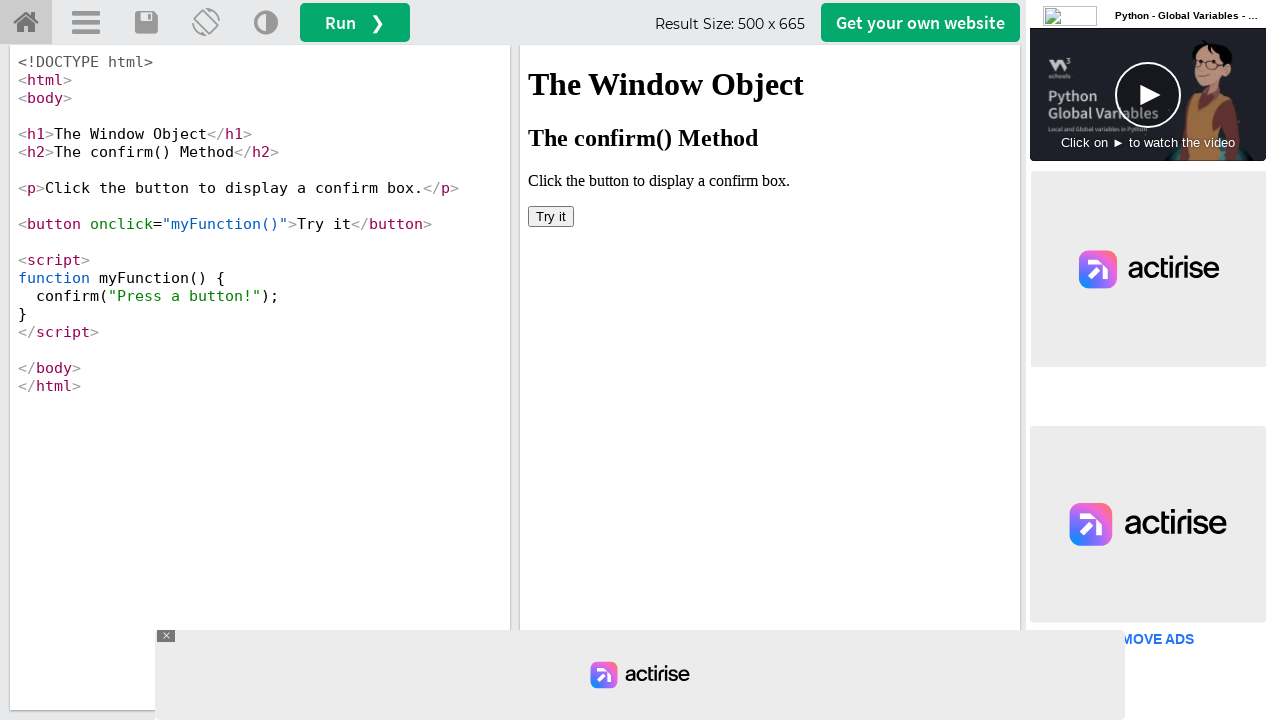

Clicked button in iframe that triggers confirm dialog at (551, 216) on button[onclick='myFunction()']
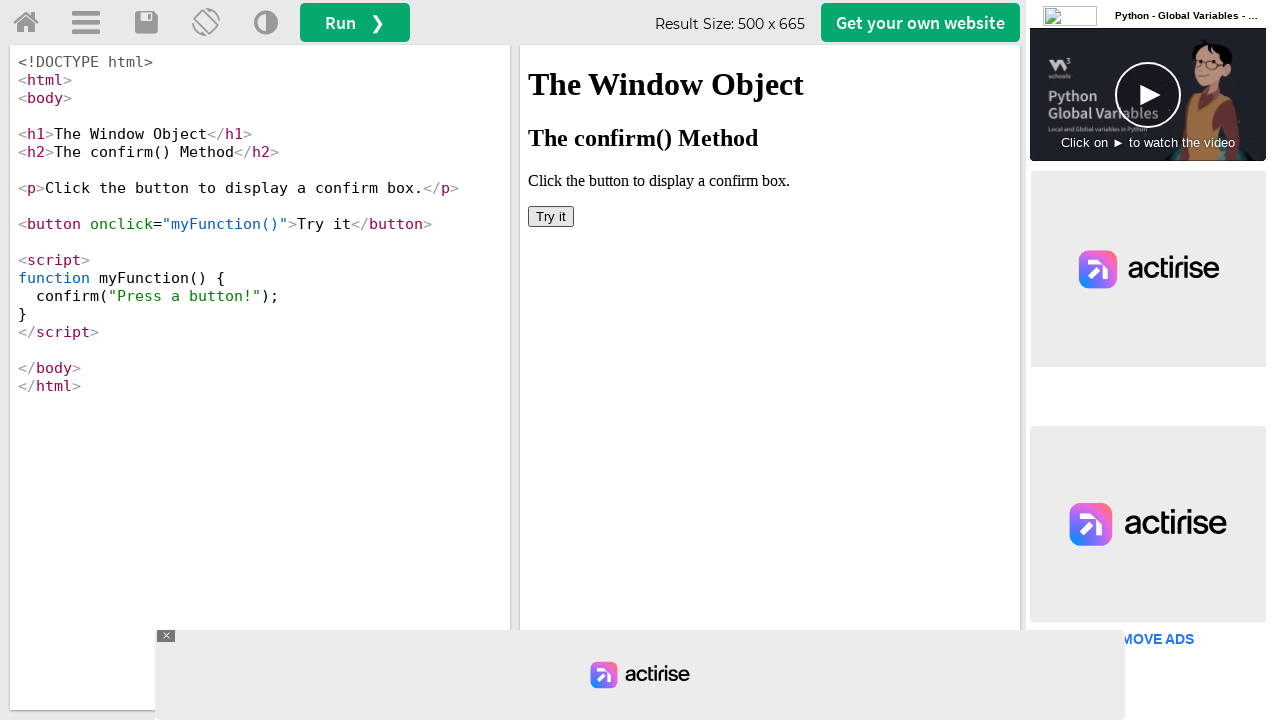

Waited 500ms for dialog interaction to complete
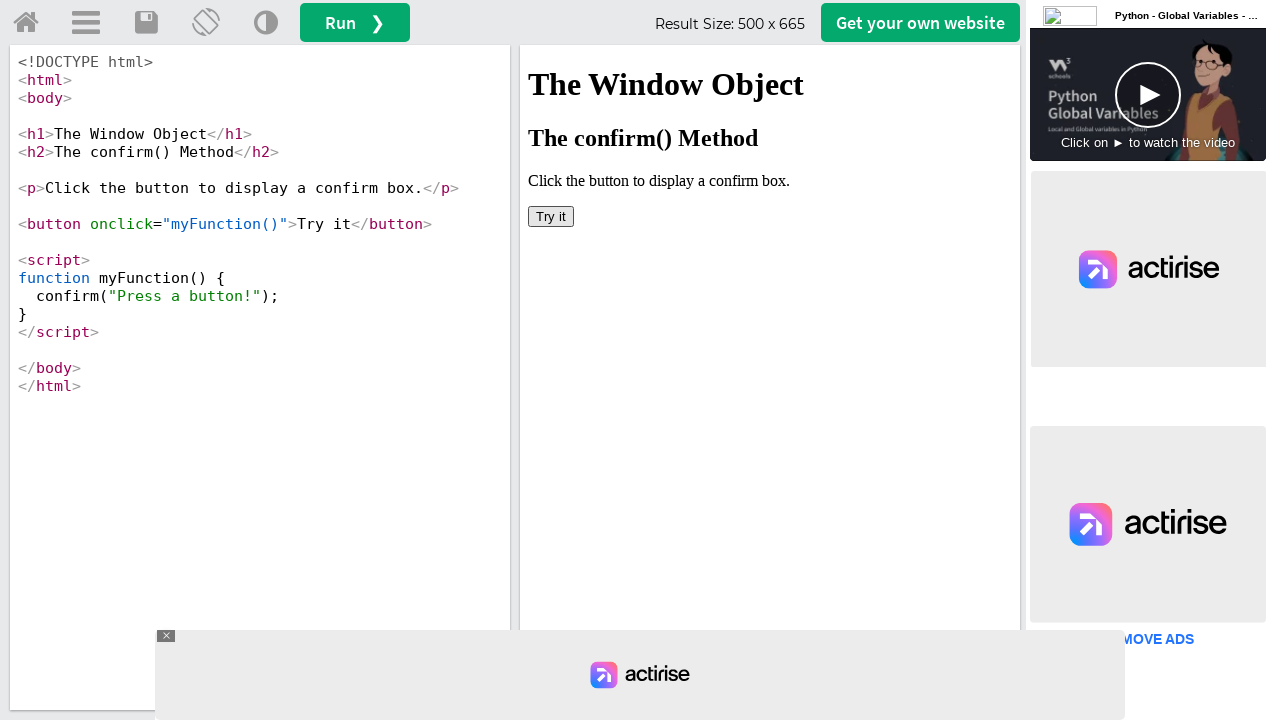

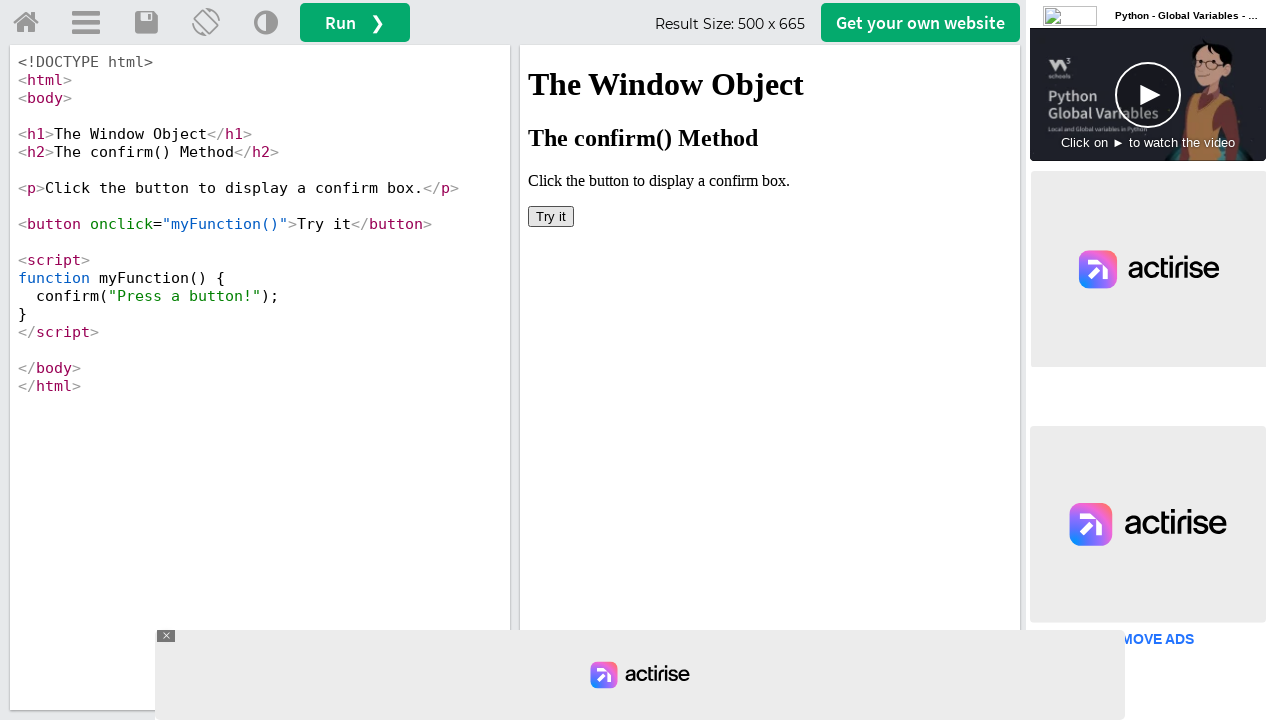